Navigates to a Newegg product page, waits for the product title to load, clicks on the Reviews tab, and navigates through the first few pages of reviews using pagination.

Starting URL: https://www.newegg.com/amd-ryzen-7-9000-series-ryzen-7-9800x3d-granite-ridge-zen-5-socket-am5-desktop-cpu-processor/p/N82E16819113877

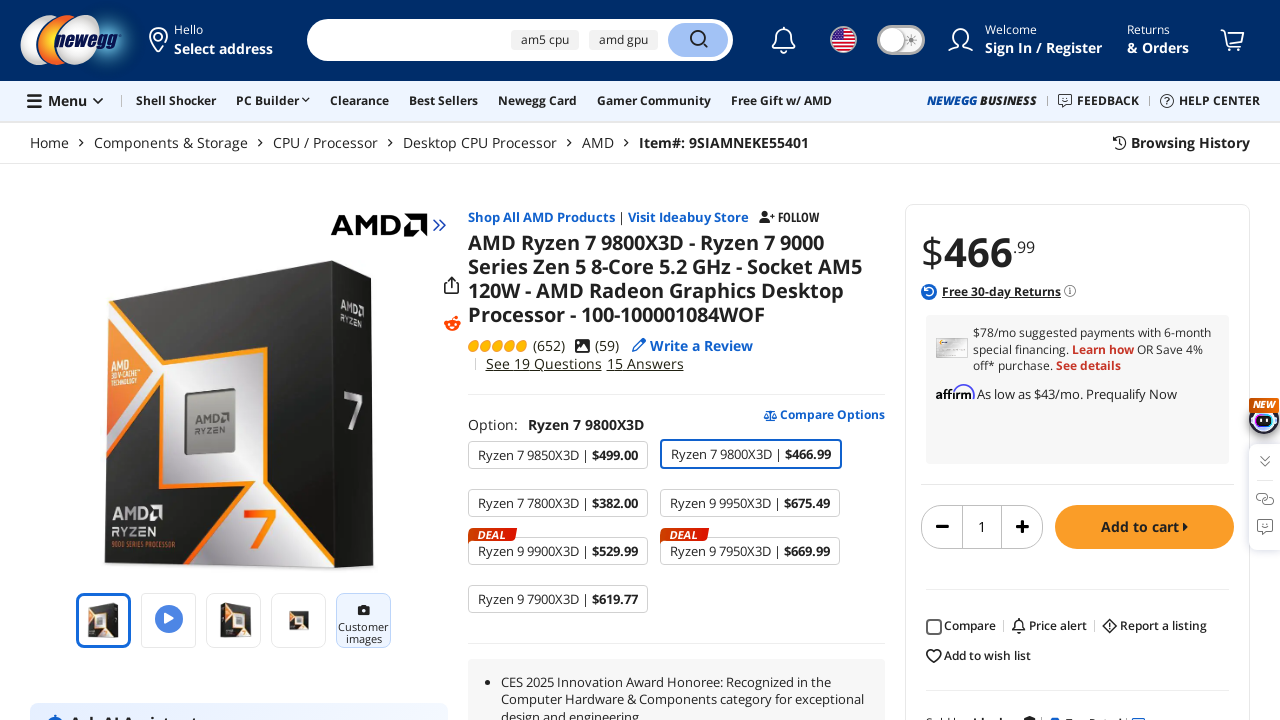

Waited for product title to load
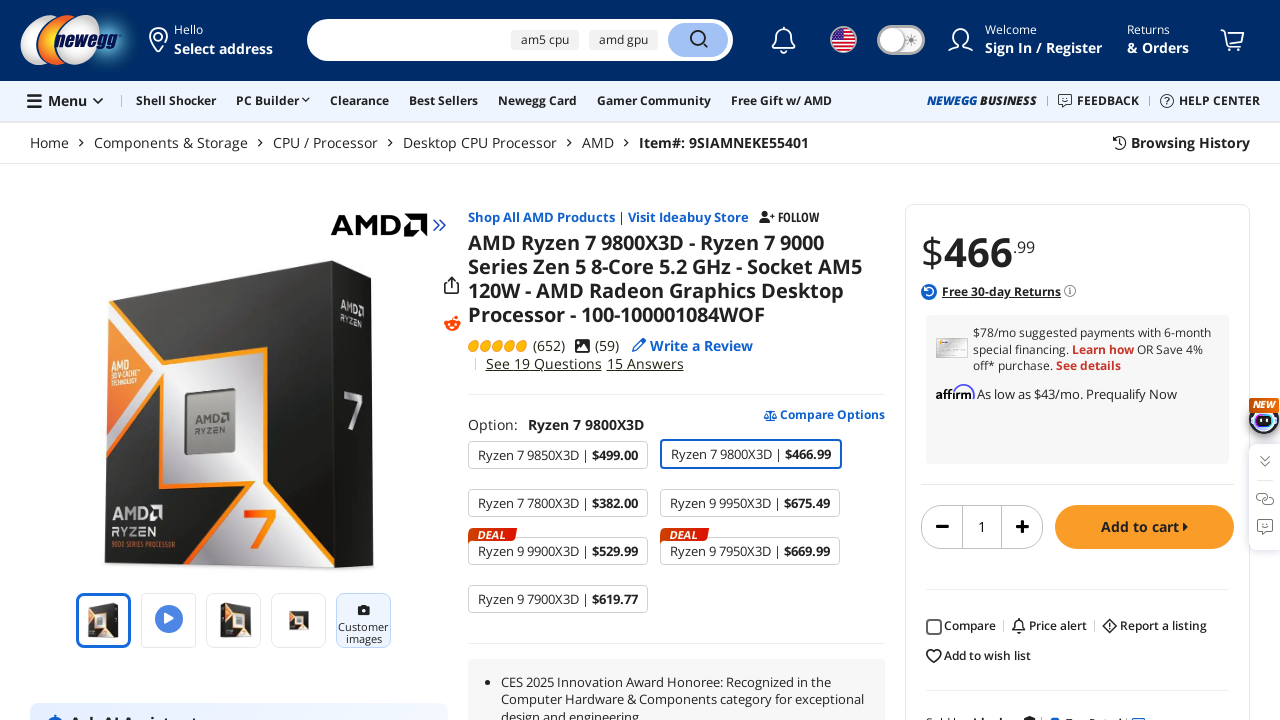

Waited for product price information to load
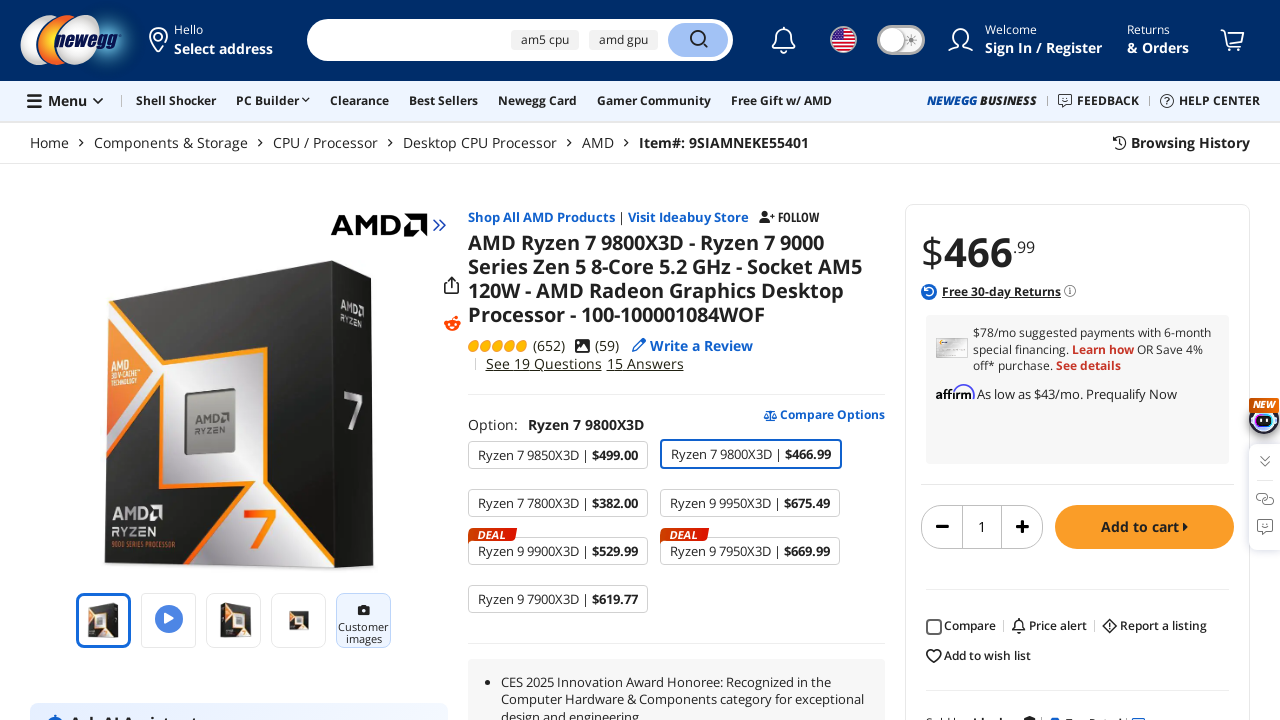

Clicked on Reviews tab at (268, 6) on a[data-nav-title="Reviews"]
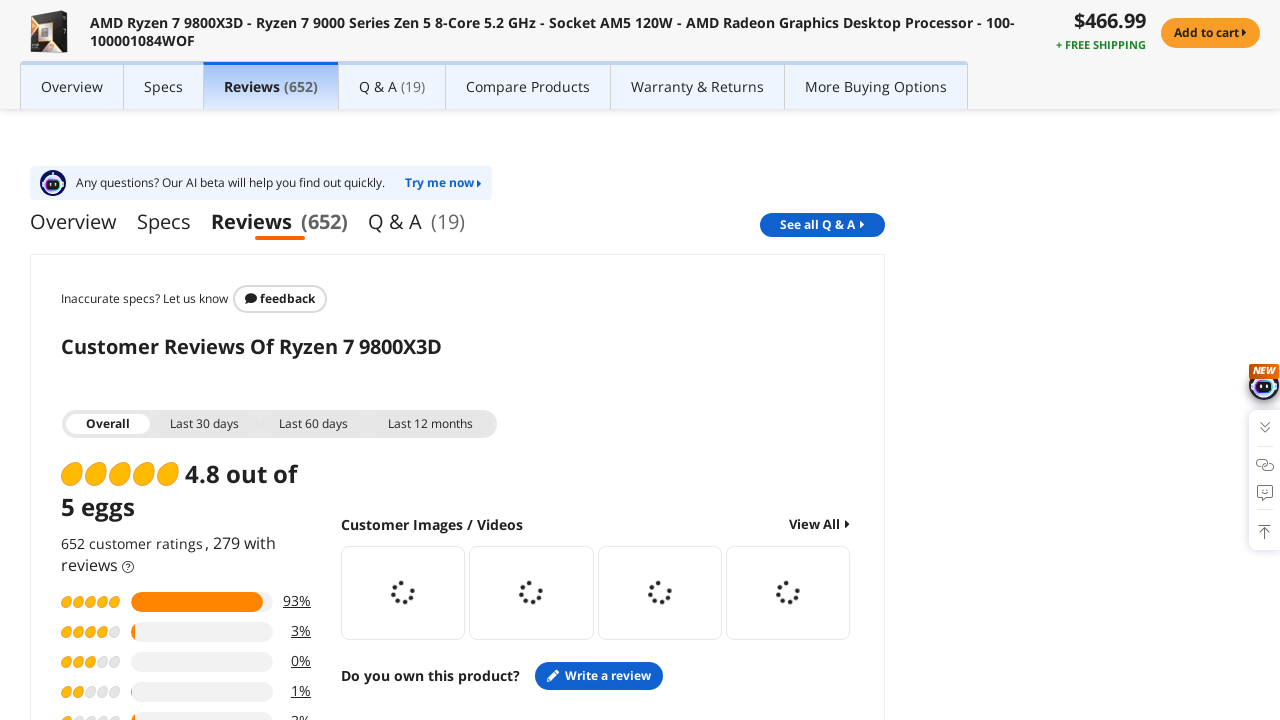

Waited for reviews container to load
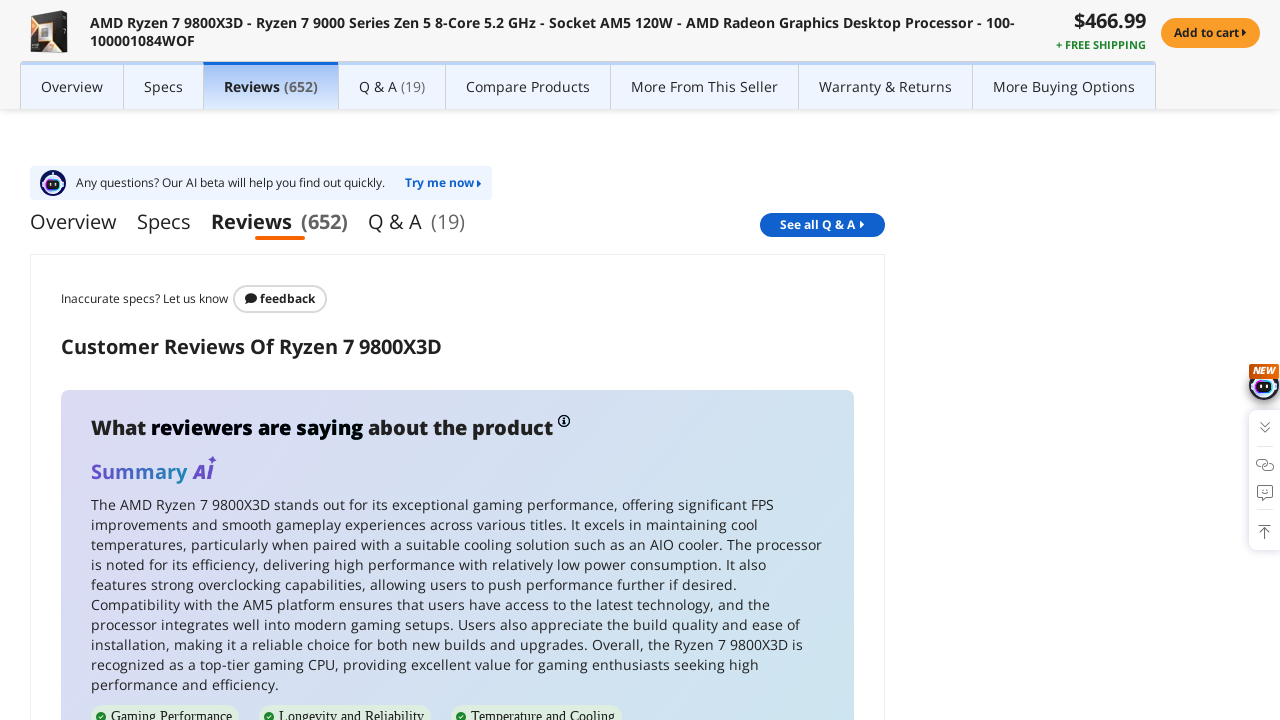

Waited 2 seconds for reviews to fully render
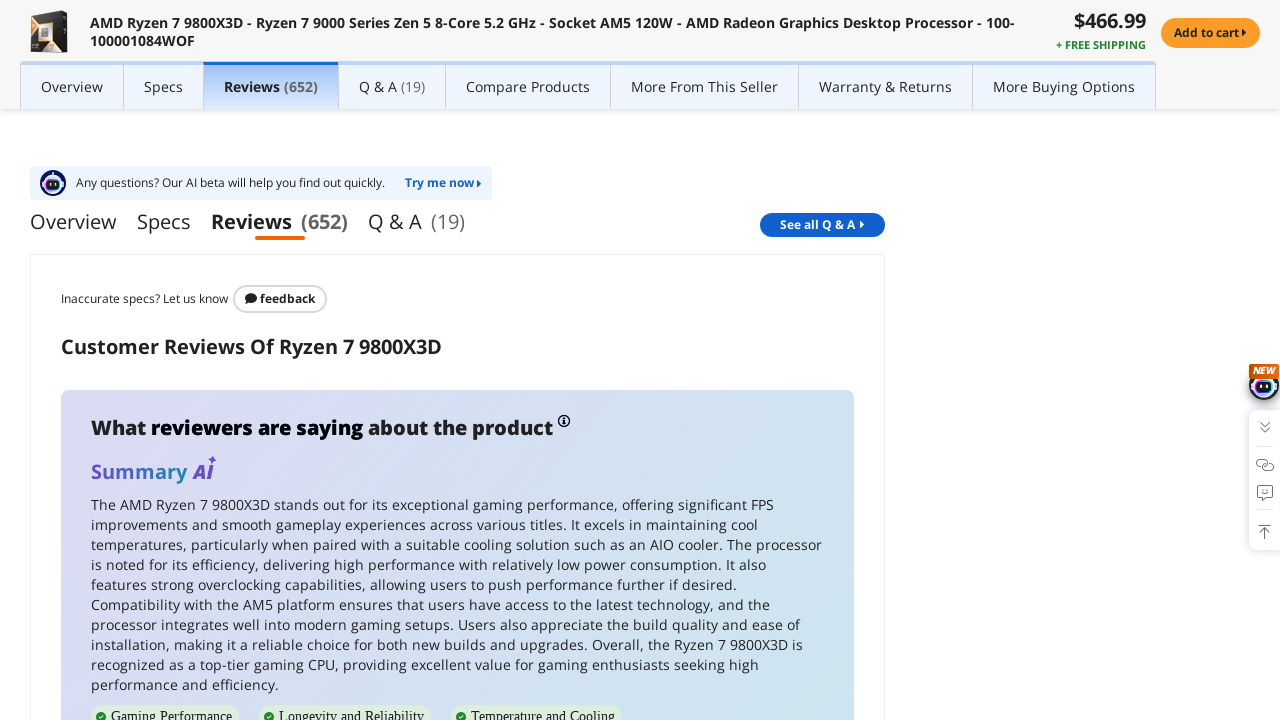

Located page 2 pagination button
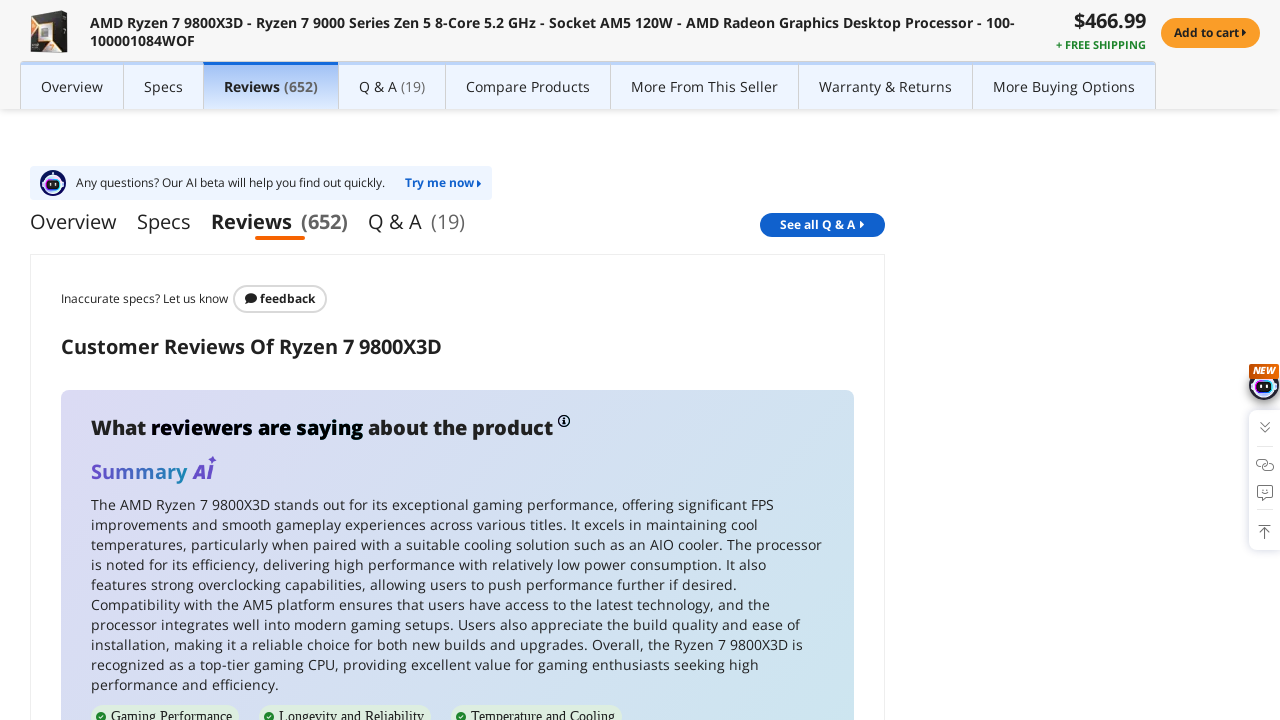

Clicked on page 2 of reviews at (205, 360) on ol.paginations a.button:text-is("2")
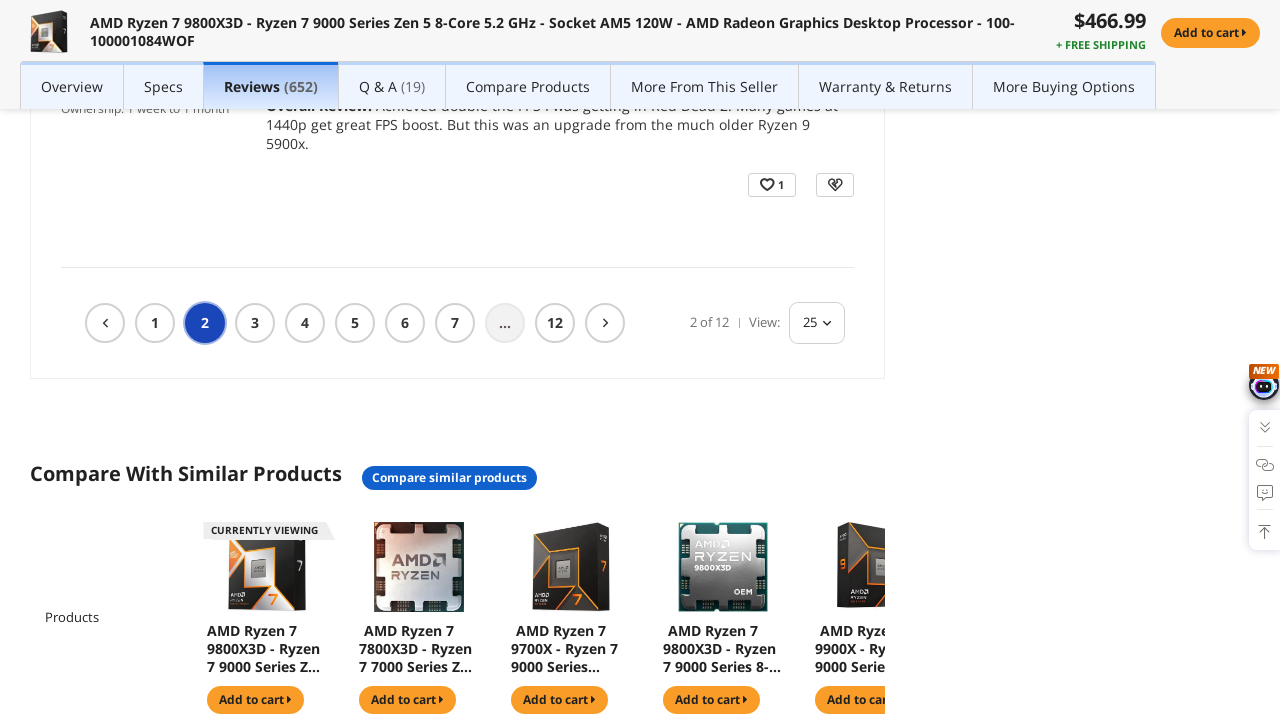

Waited for reviews to reload on page 2
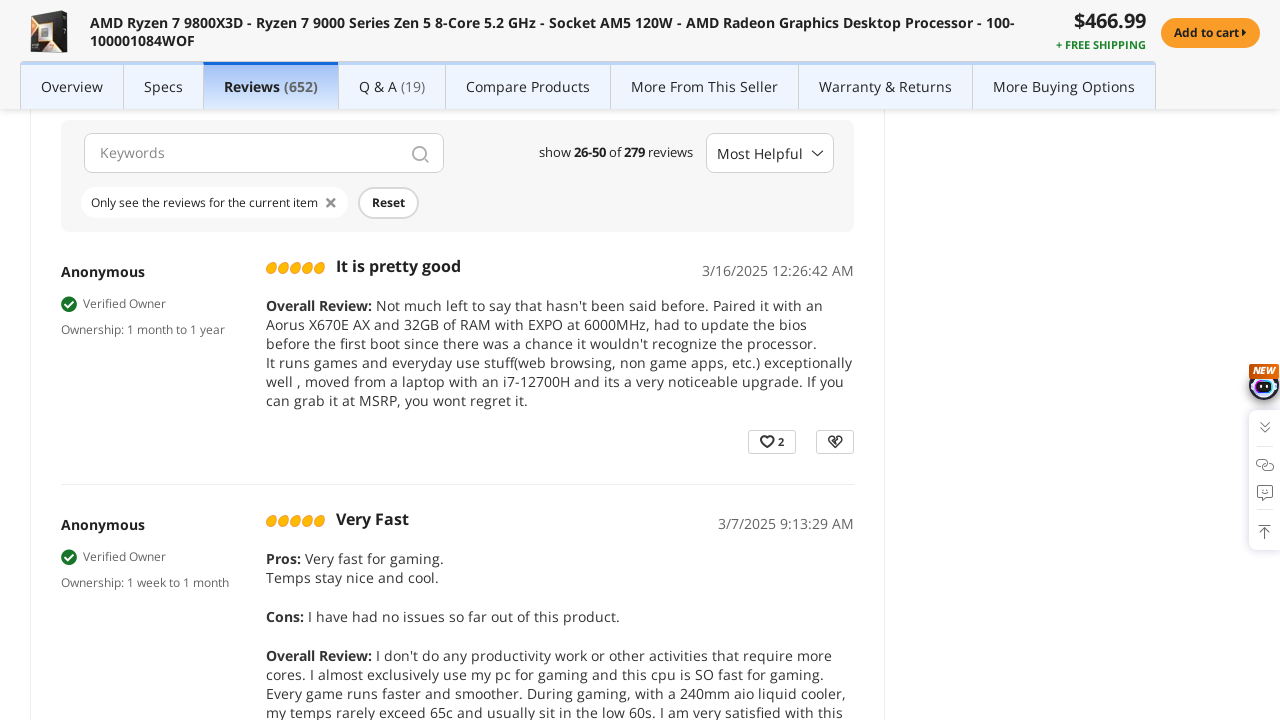

Waited 1.5 seconds for page 2 reviews to fully render
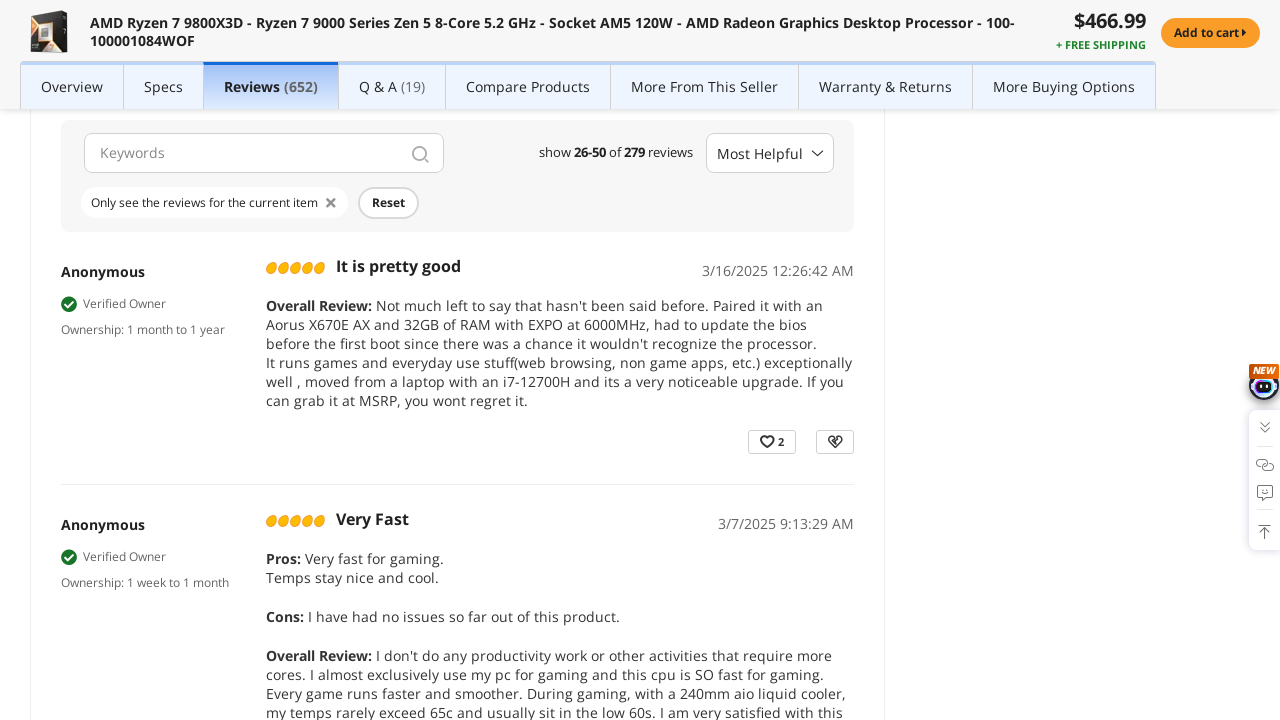

Located page 3 pagination button
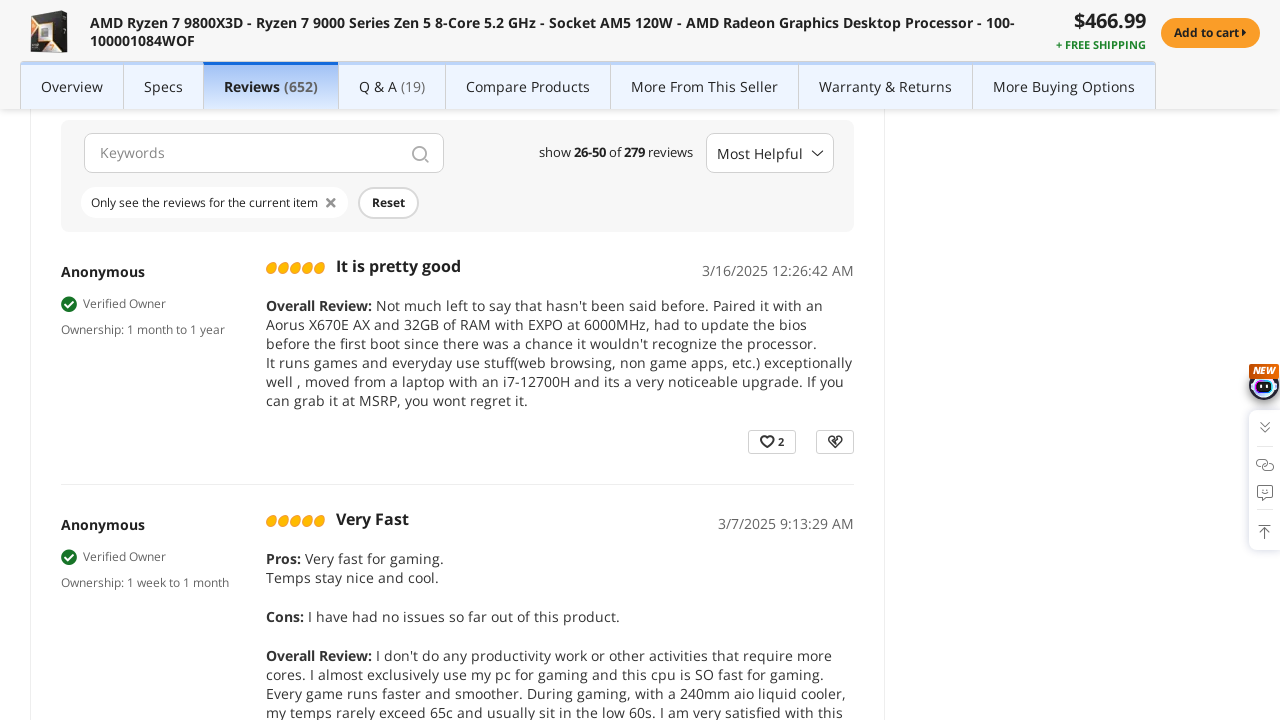

Clicked on page 3 of reviews at (255, 360) on ol.paginations a.button:text-is("3")
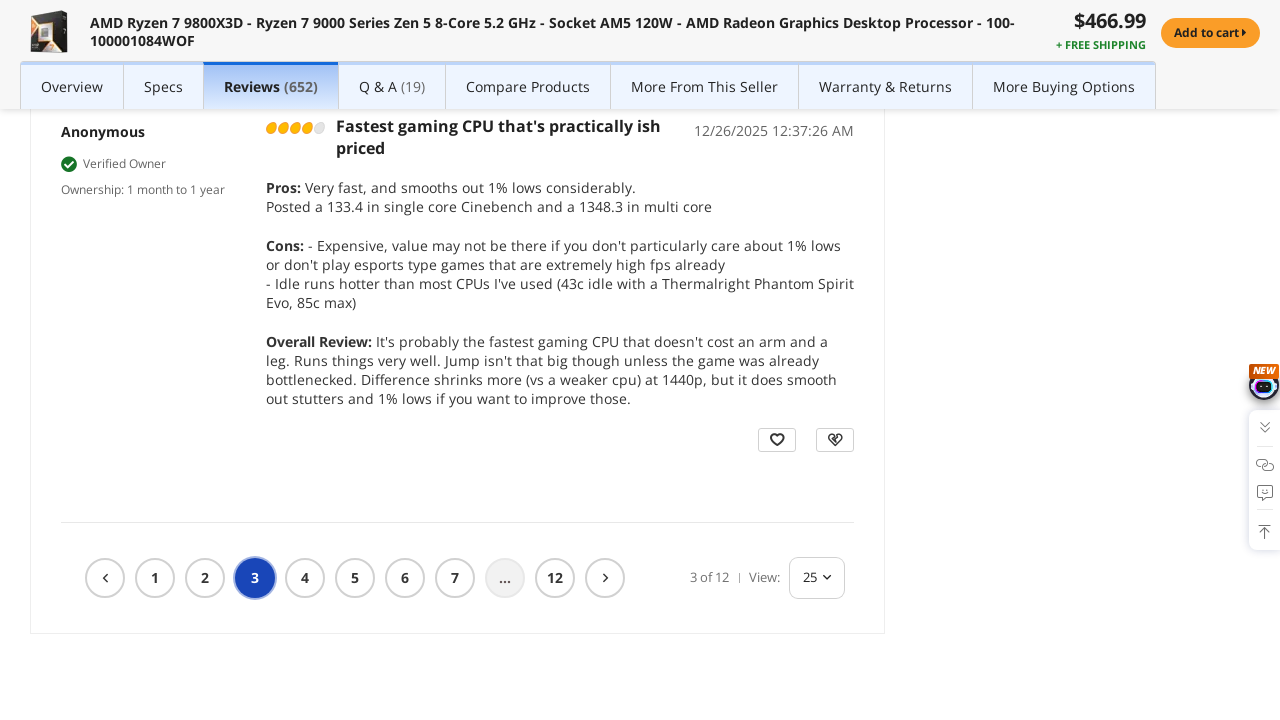

Waited for reviews to reload on page 3
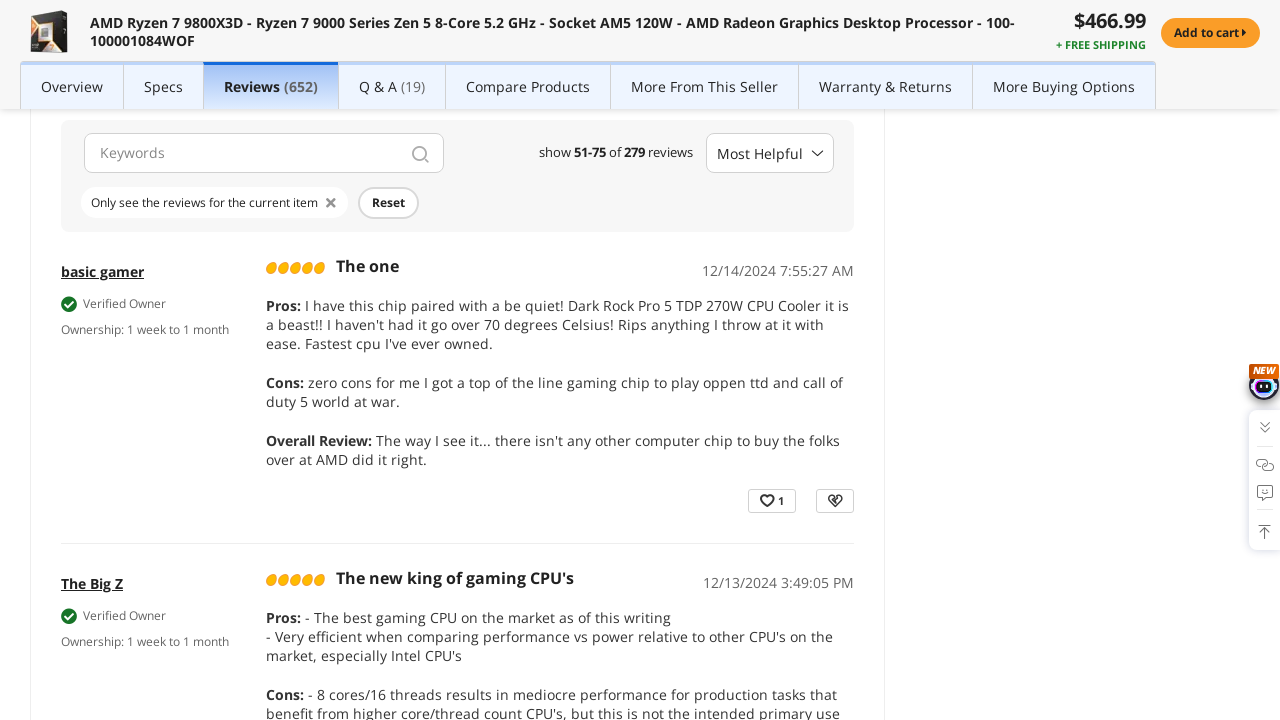

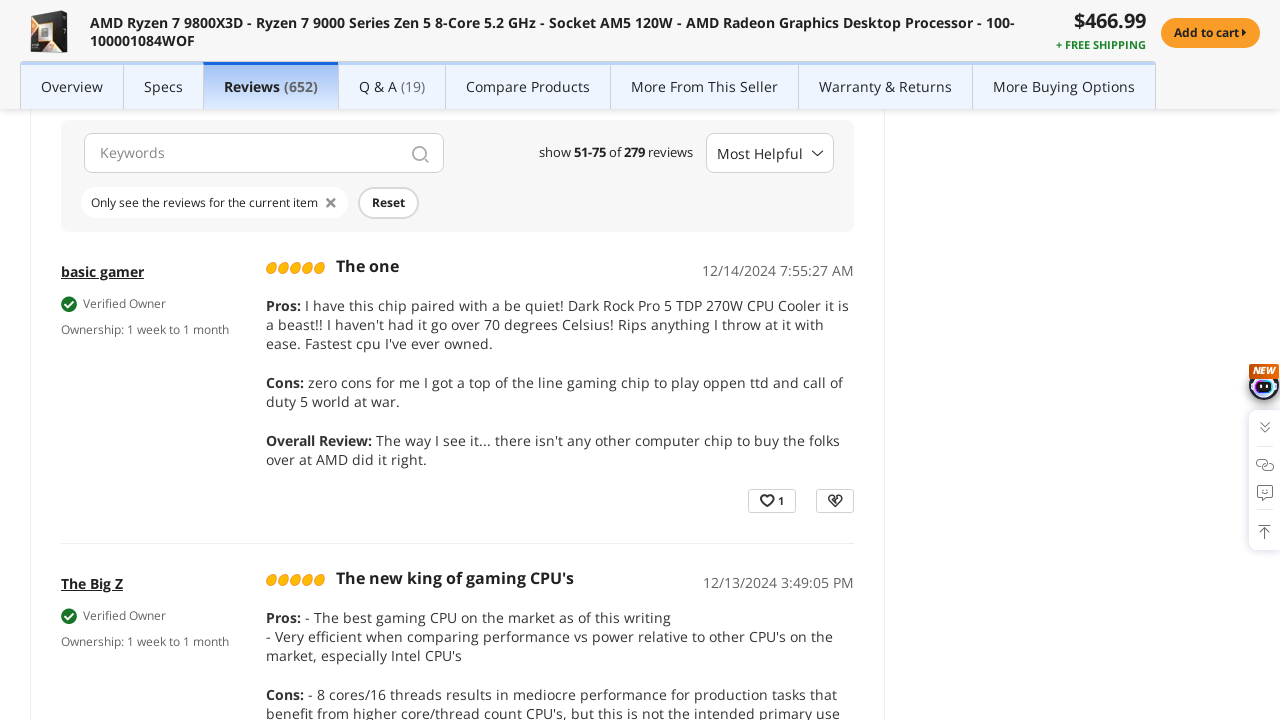